Tests link interaction on a practice page by finding links in the footer section, opening multiple links in new tabs using keyboard shortcuts, and then iterating through all opened browser tabs.

Starting URL: http://qaclickacademy.com/practice.php

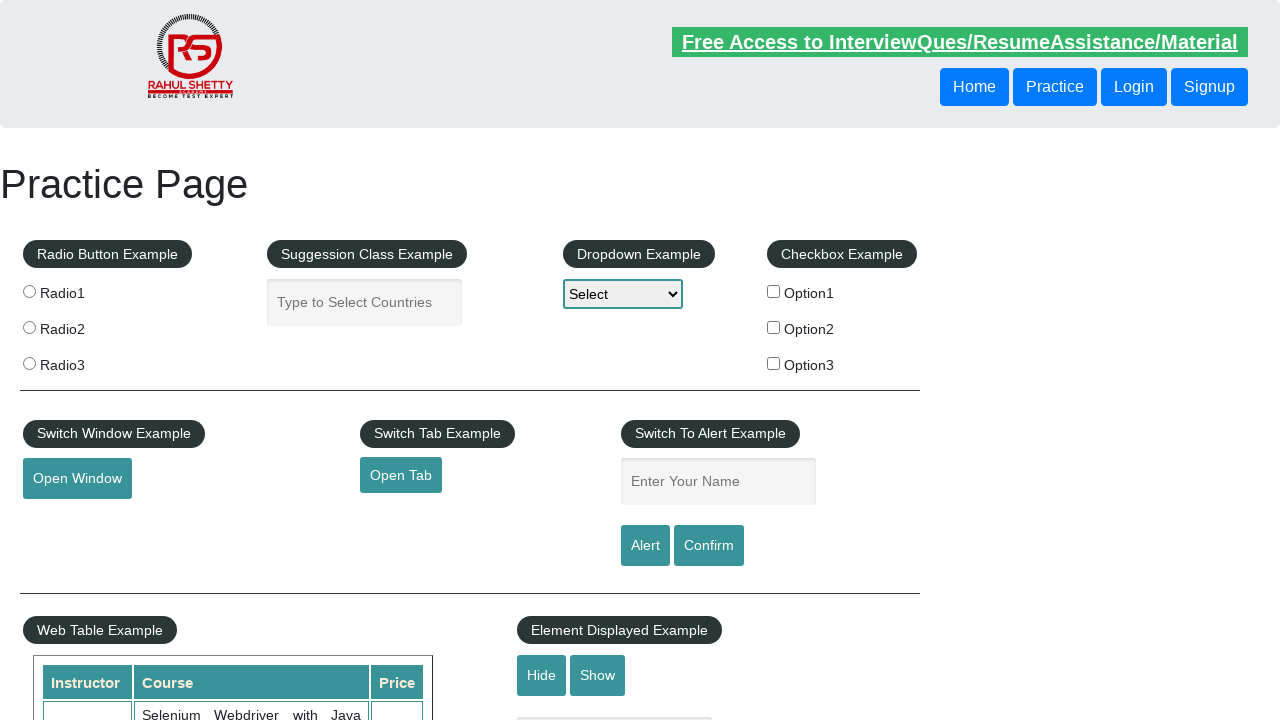

Waited for footer section (#gf-BIG) to load
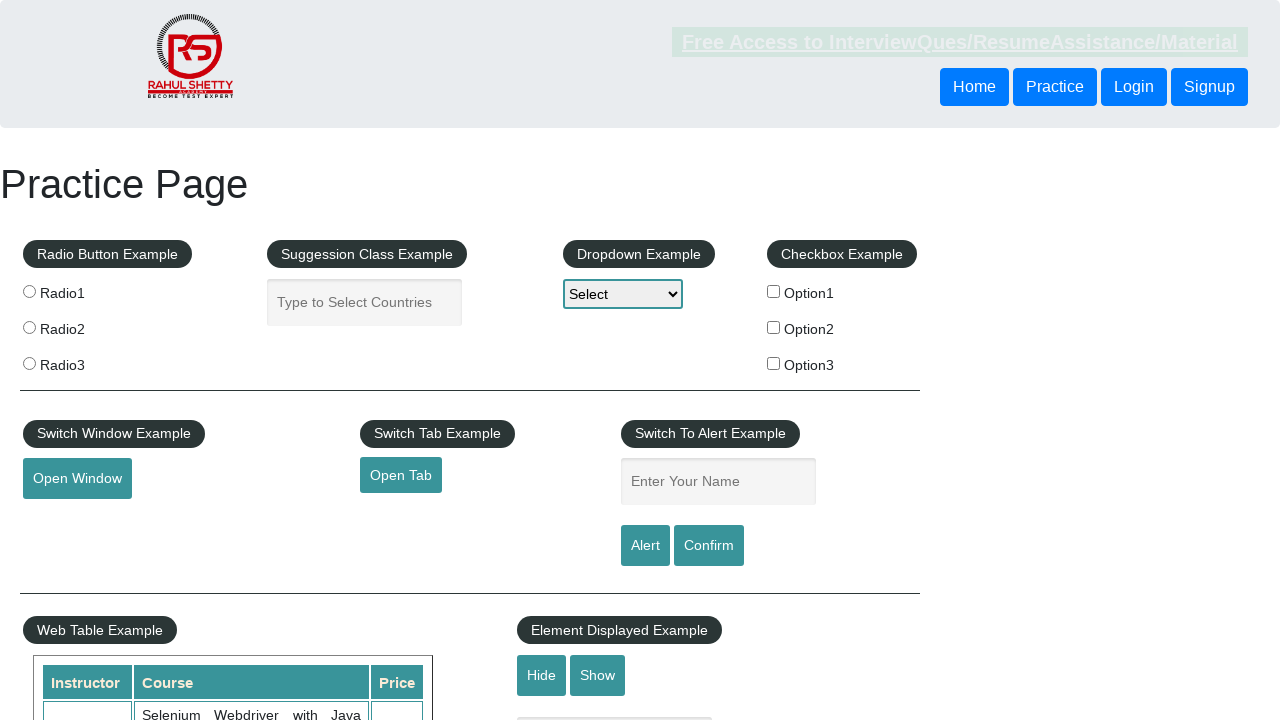

Found 5 links in the footer's first column
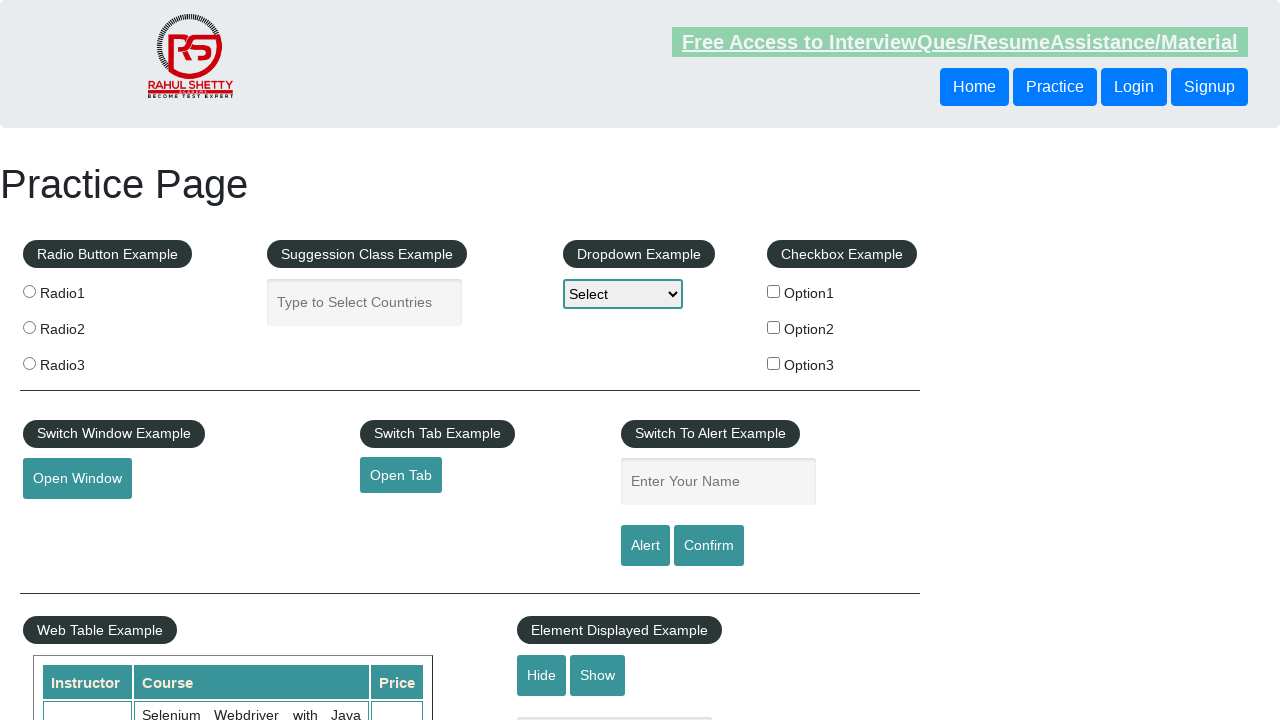

Opened footer link 1 in a new tab using Ctrl+Click at (68, 520) on #gf-BIG table tbody tr td:first-child ul a >> nth=1
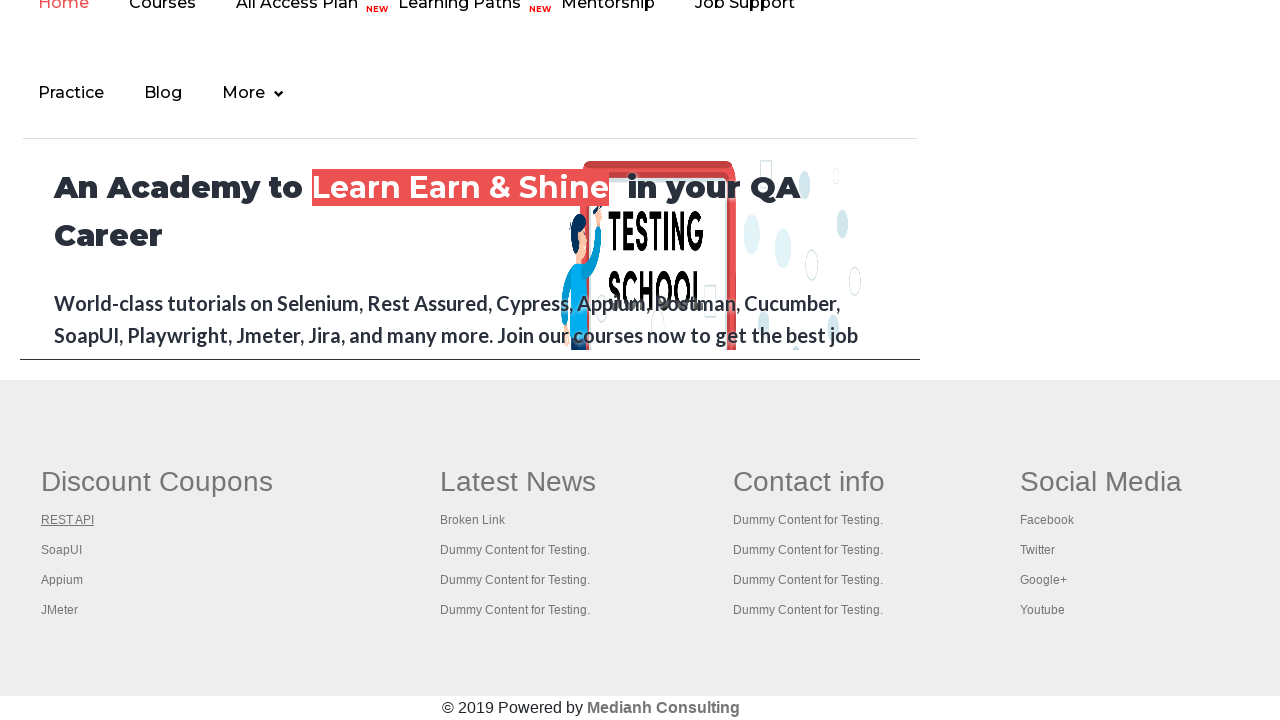

Waited 2 seconds for new tab to open
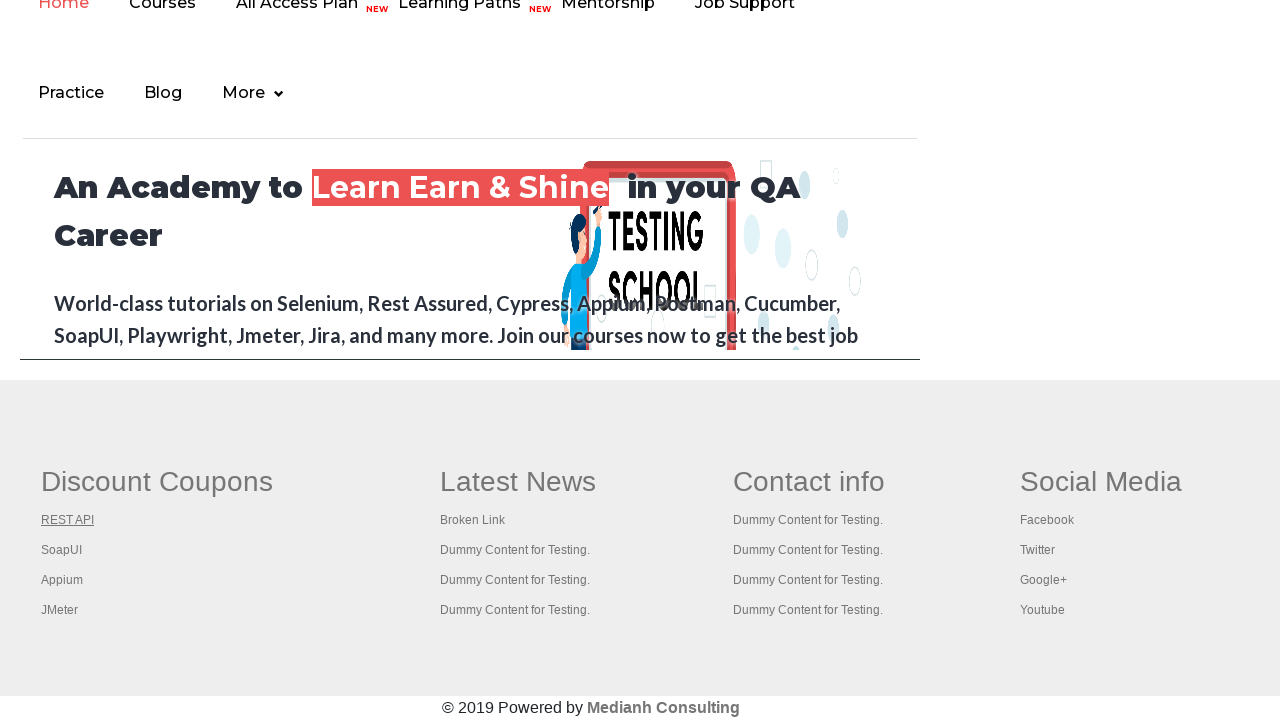

Opened footer link 2 in a new tab using Ctrl+Click at (62, 550) on #gf-BIG table tbody tr td:first-child ul a >> nth=2
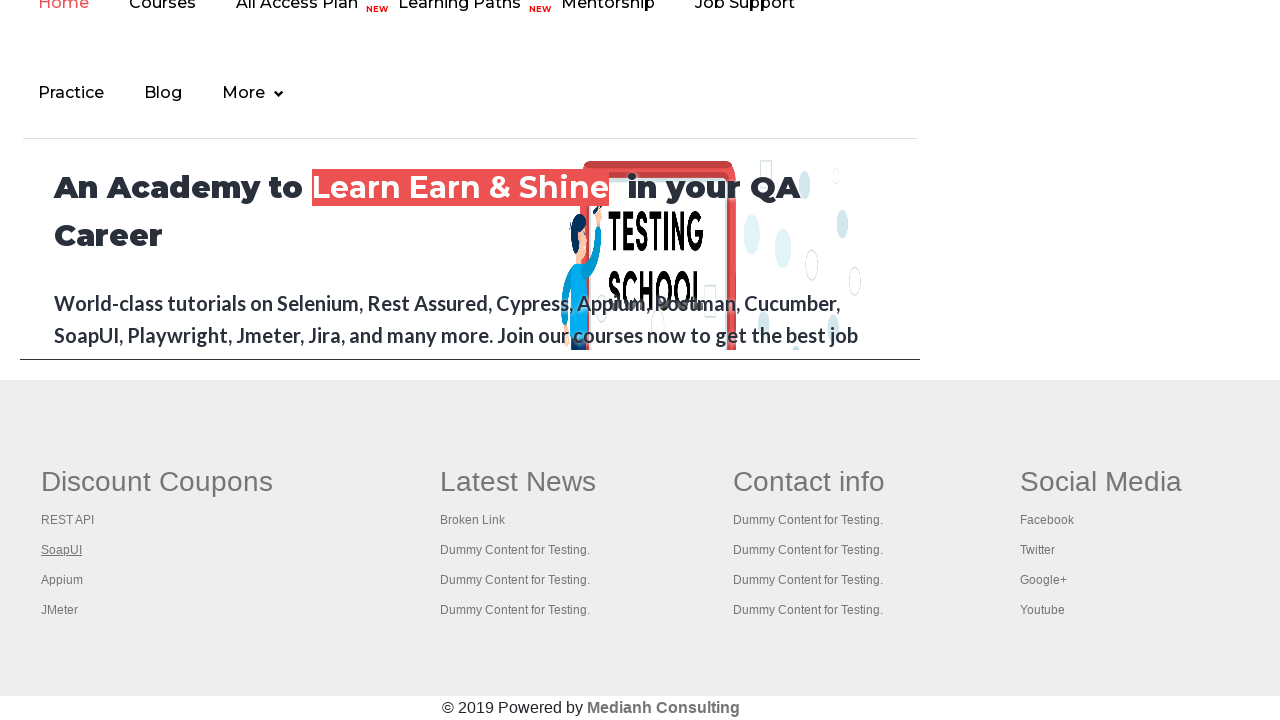

Waited 2 seconds for new tab to open
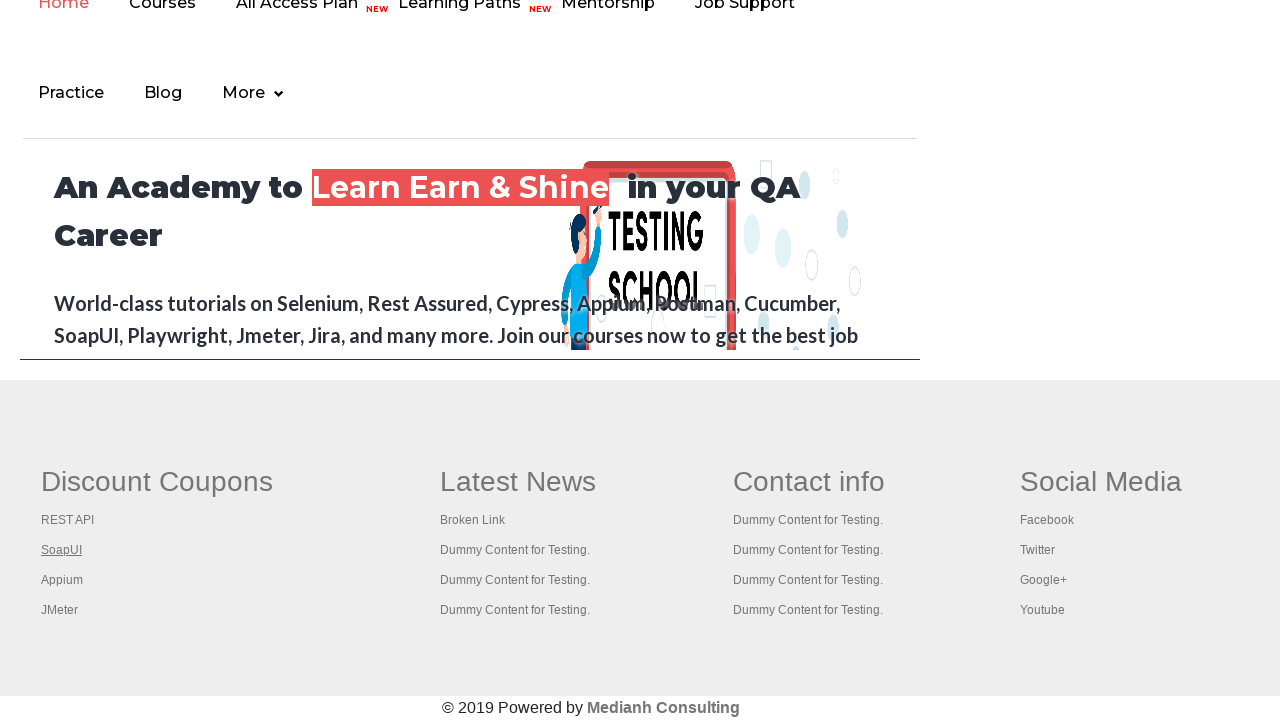

Opened footer link 3 in a new tab using Ctrl+Click at (62, 580) on #gf-BIG table tbody tr td:first-child ul a >> nth=3
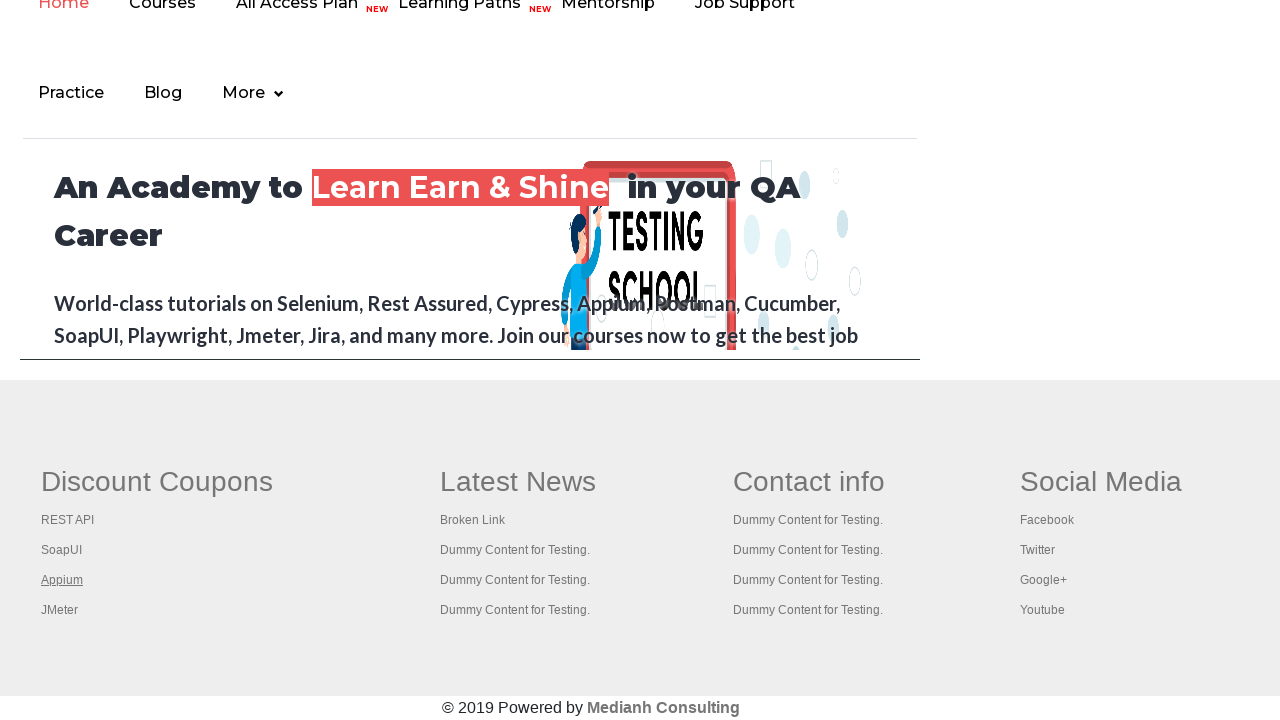

Waited 2 seconds for new tab to open
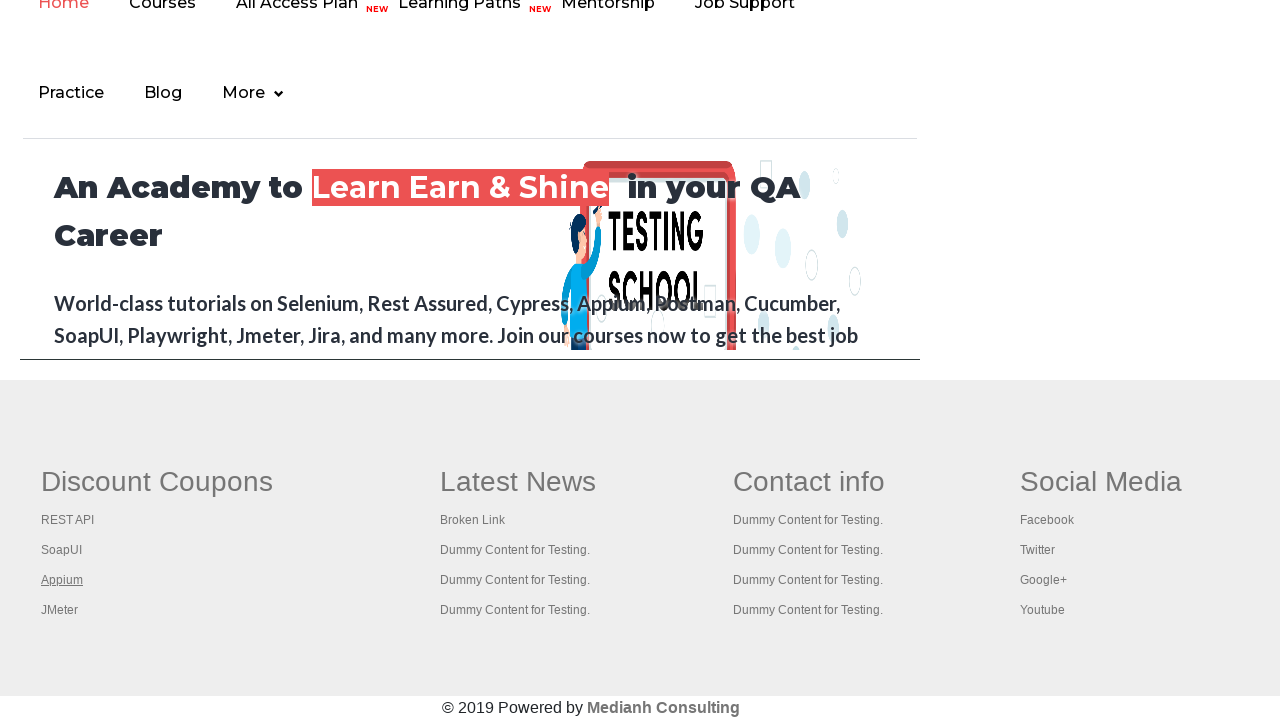

Opened footer link 4 in a new tab using Ctrl+Click at (60, 610) on #gf-BIG table tbody tr td:first-child ul a >> nth=4
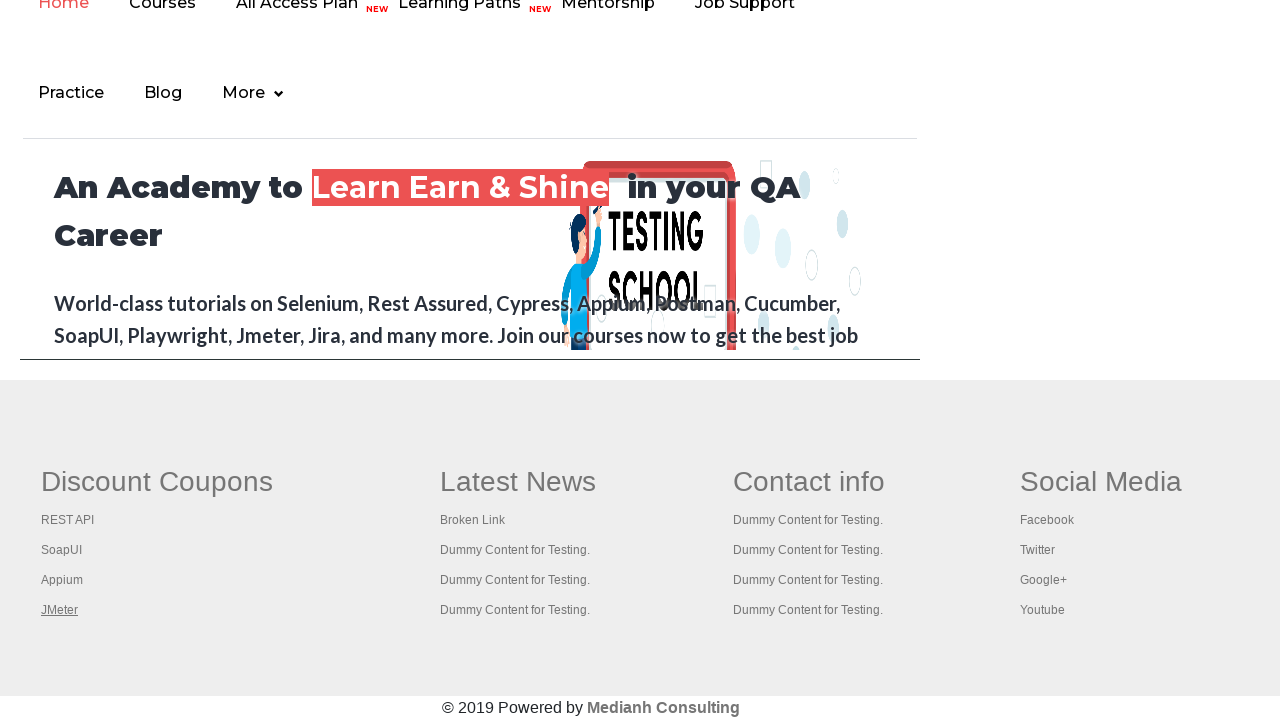

Waited 2 seconds for new tab to open
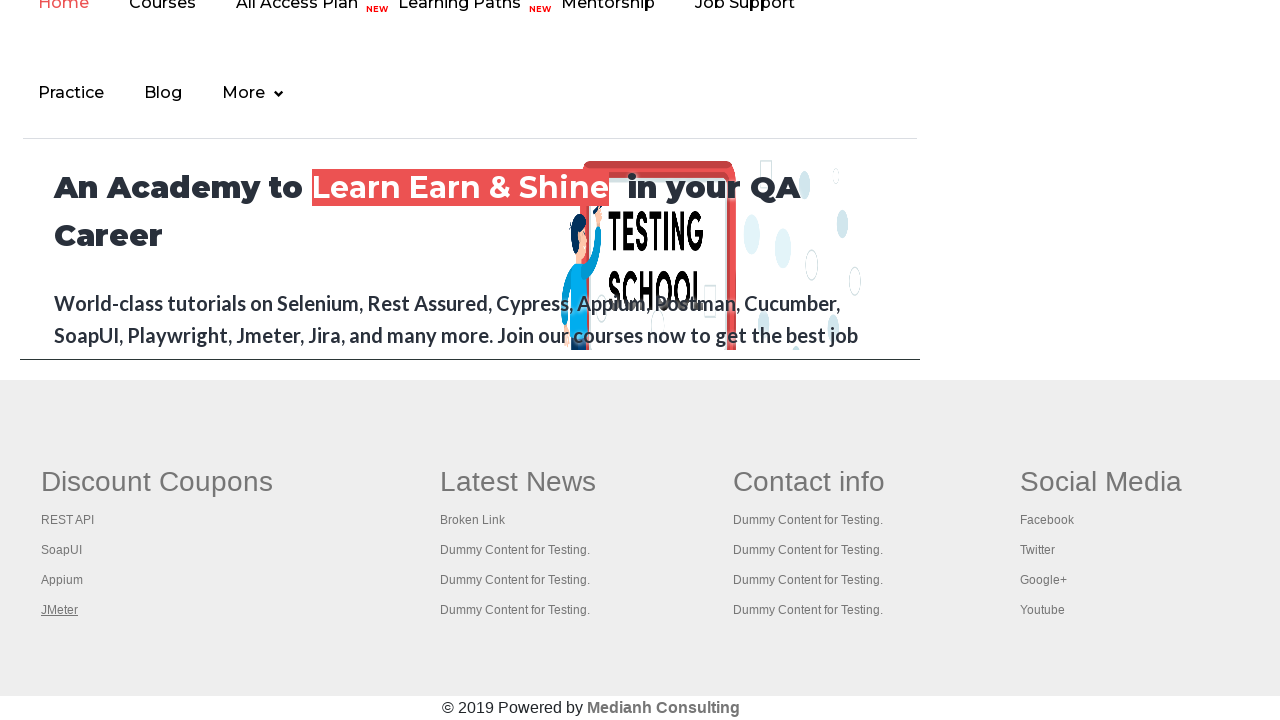

Retrieved all 5 open browser tabs
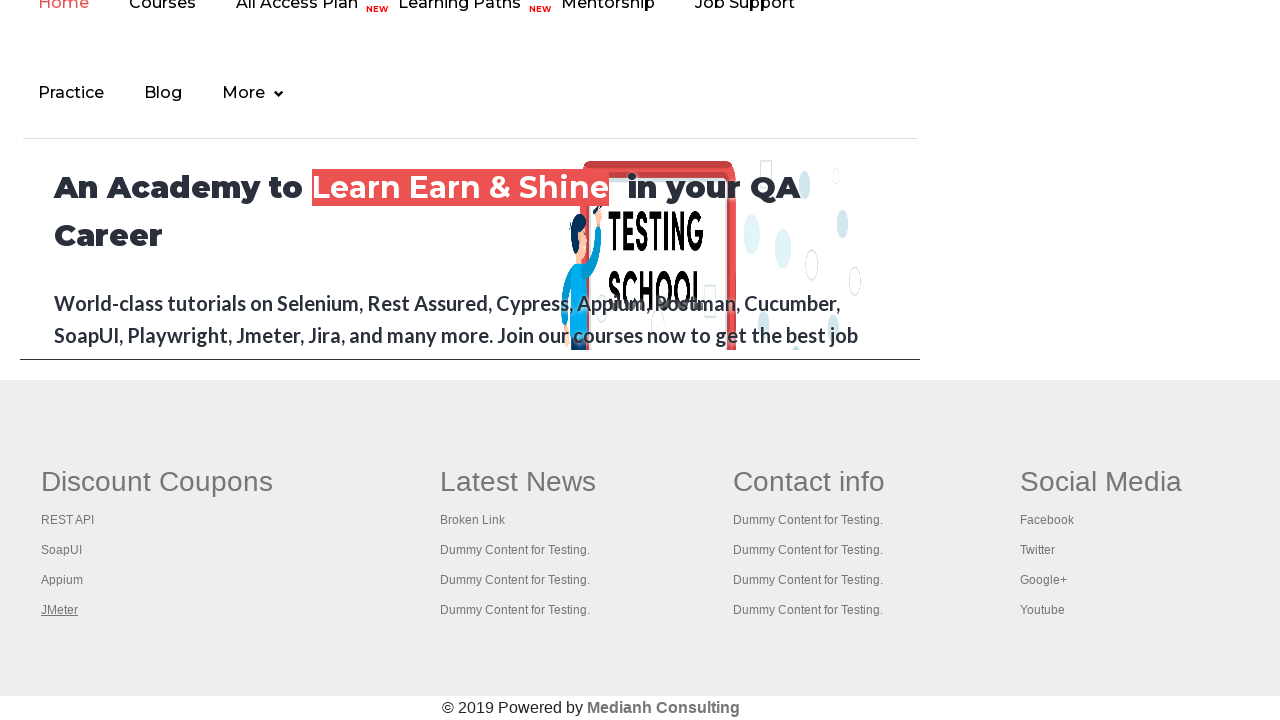

Brought tab 1 to front
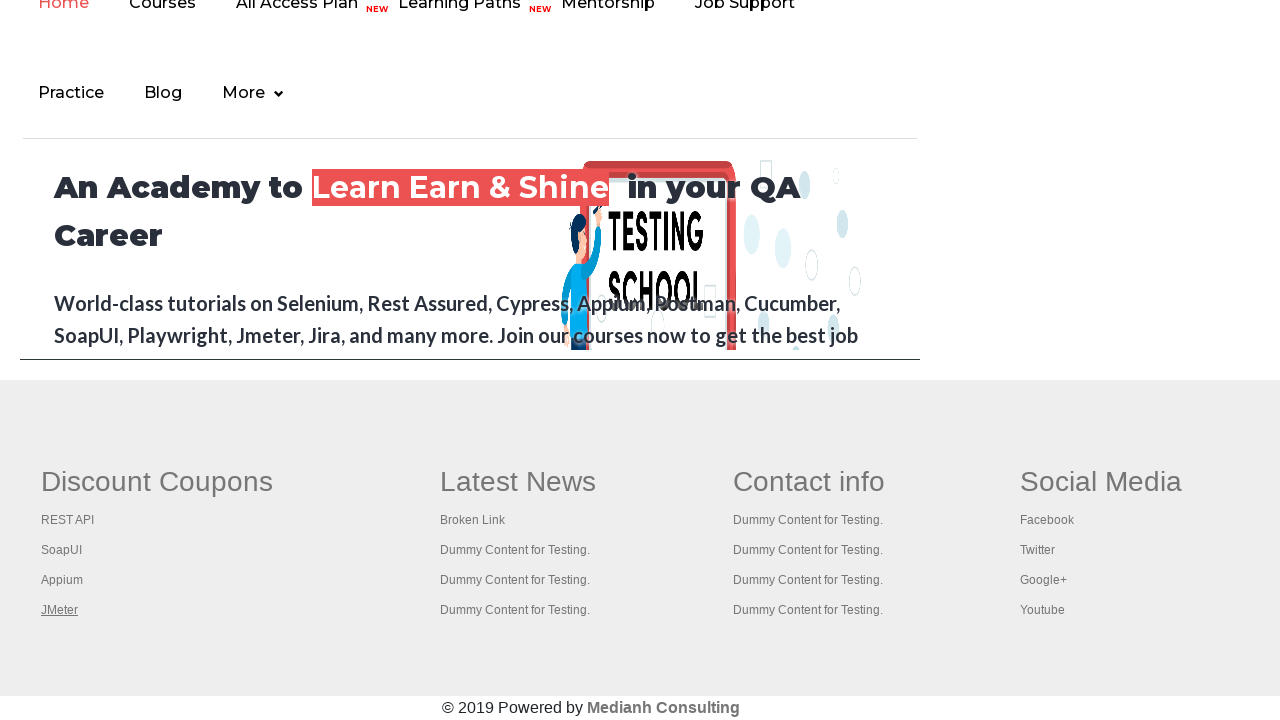

Tab 1 DOM content loaded
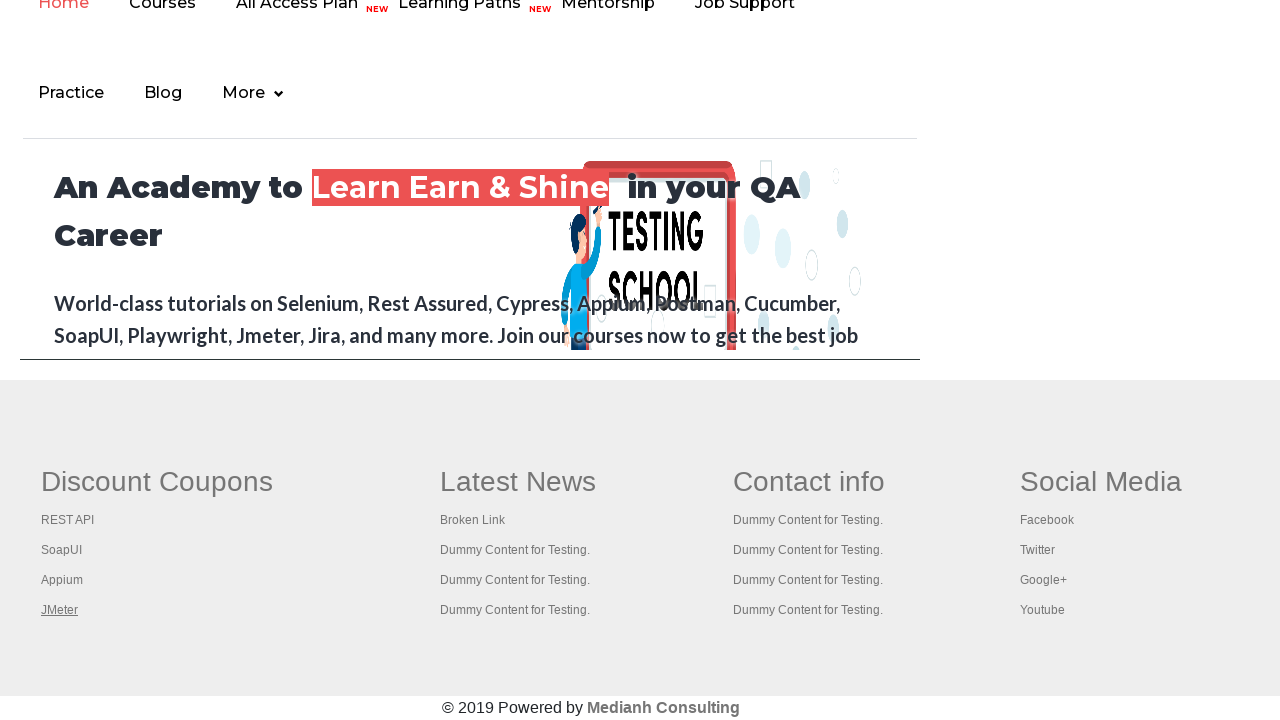

Brought tab 2 to front
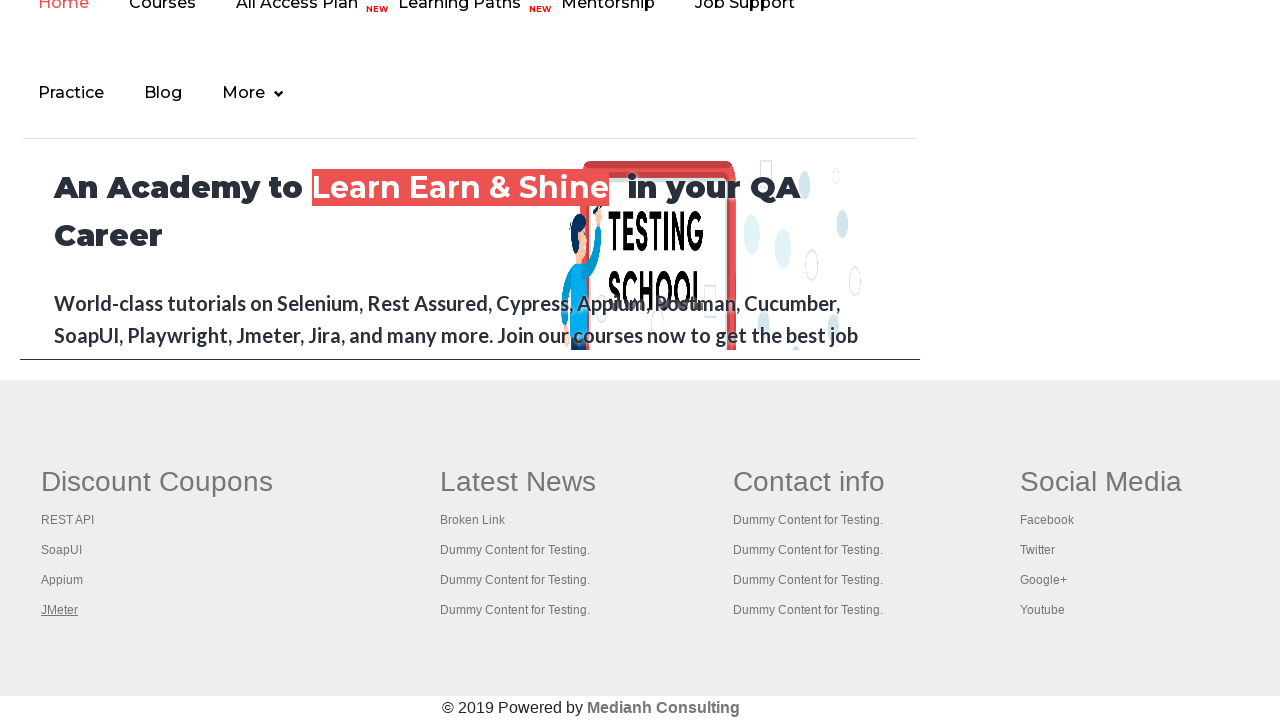

Tab 2 DOM content loaded
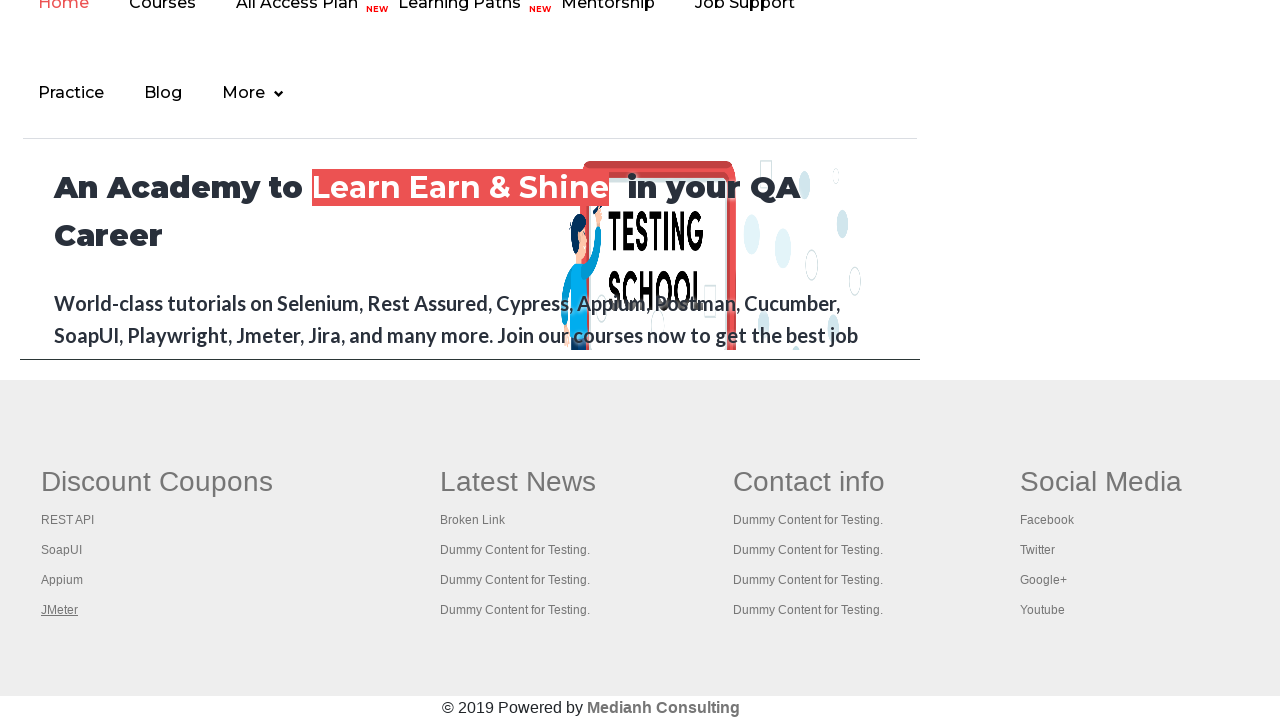

Brought tab 3 to front
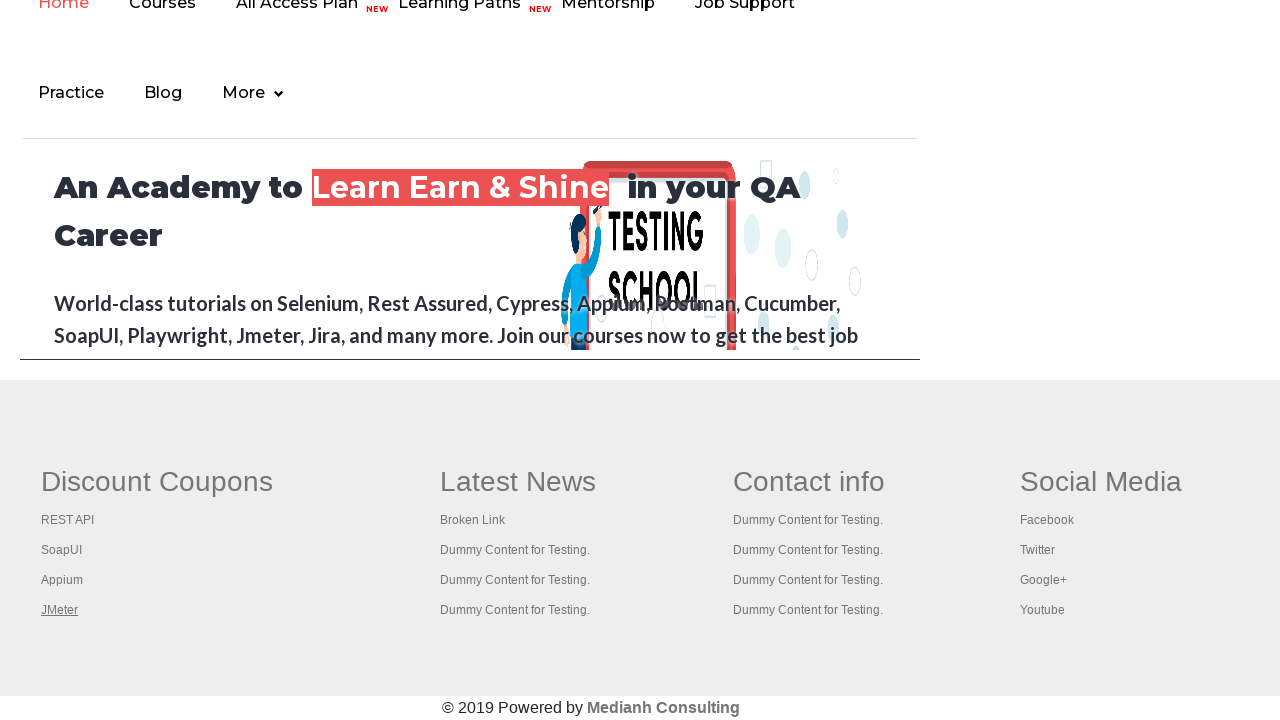

Tab 3 DOM content loaded
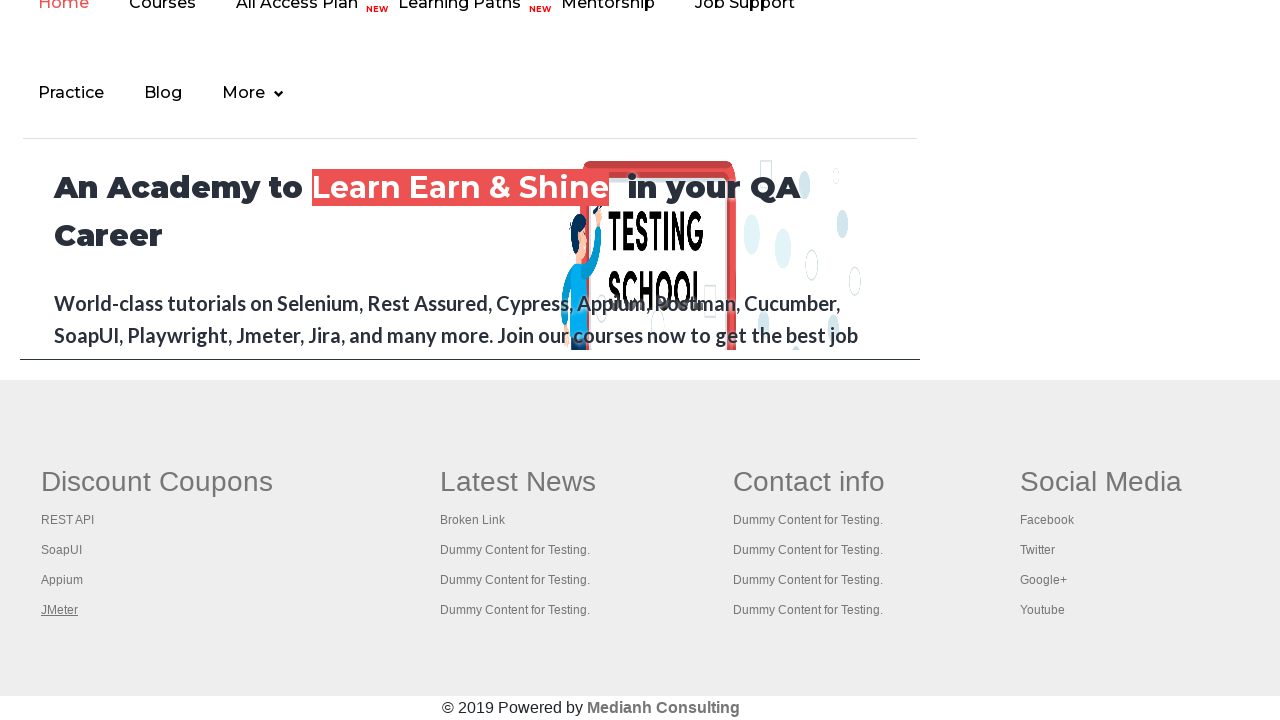

Brought tab 4 to front
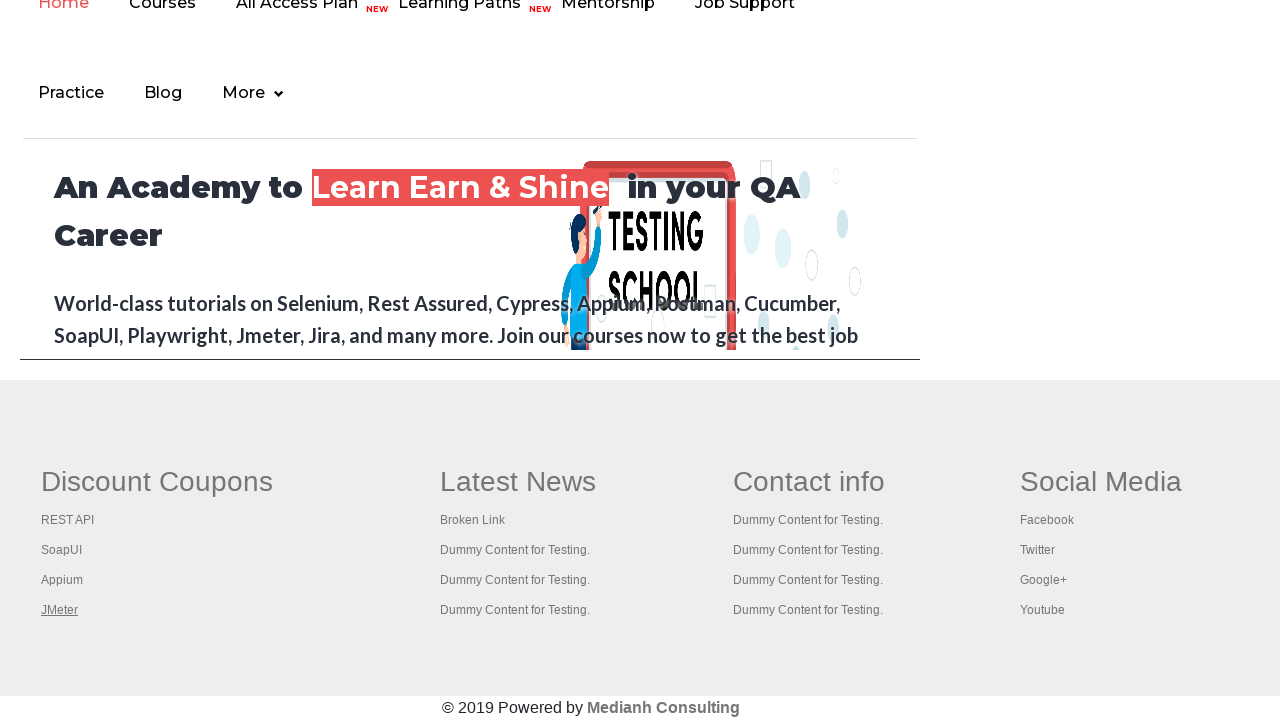

Tab 4 DOM content loaded
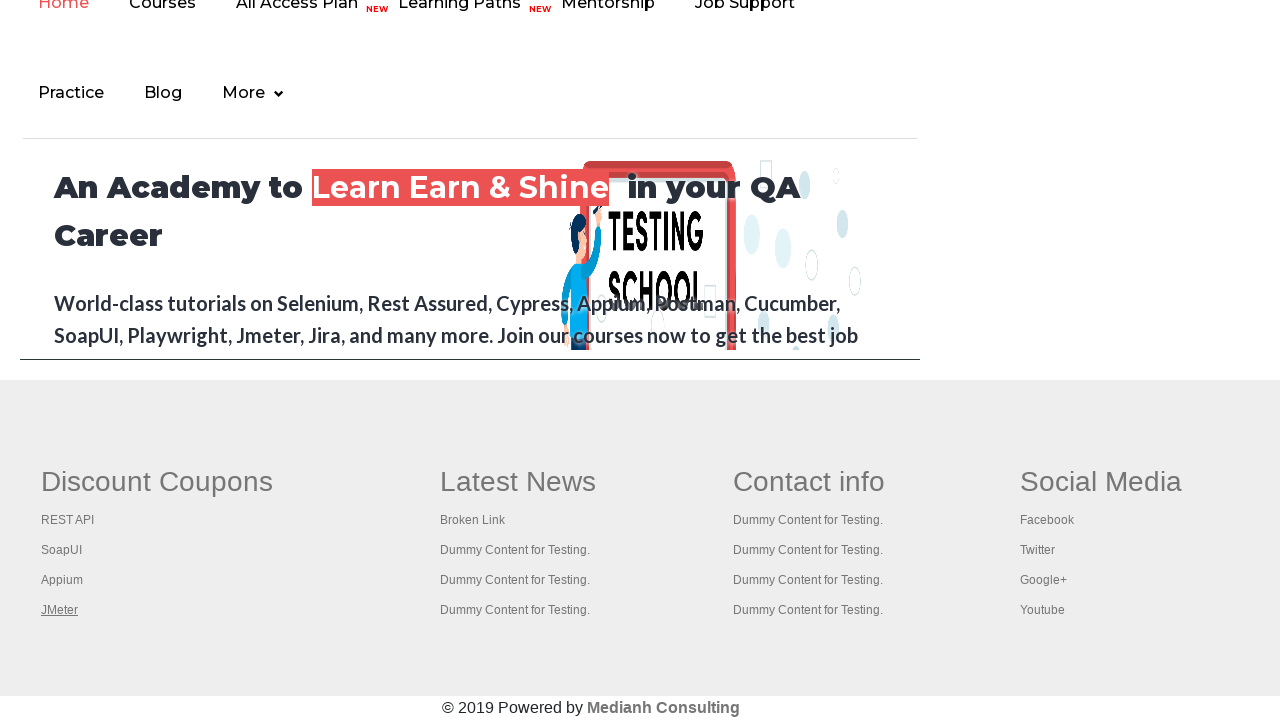

Brought tab 5 to front
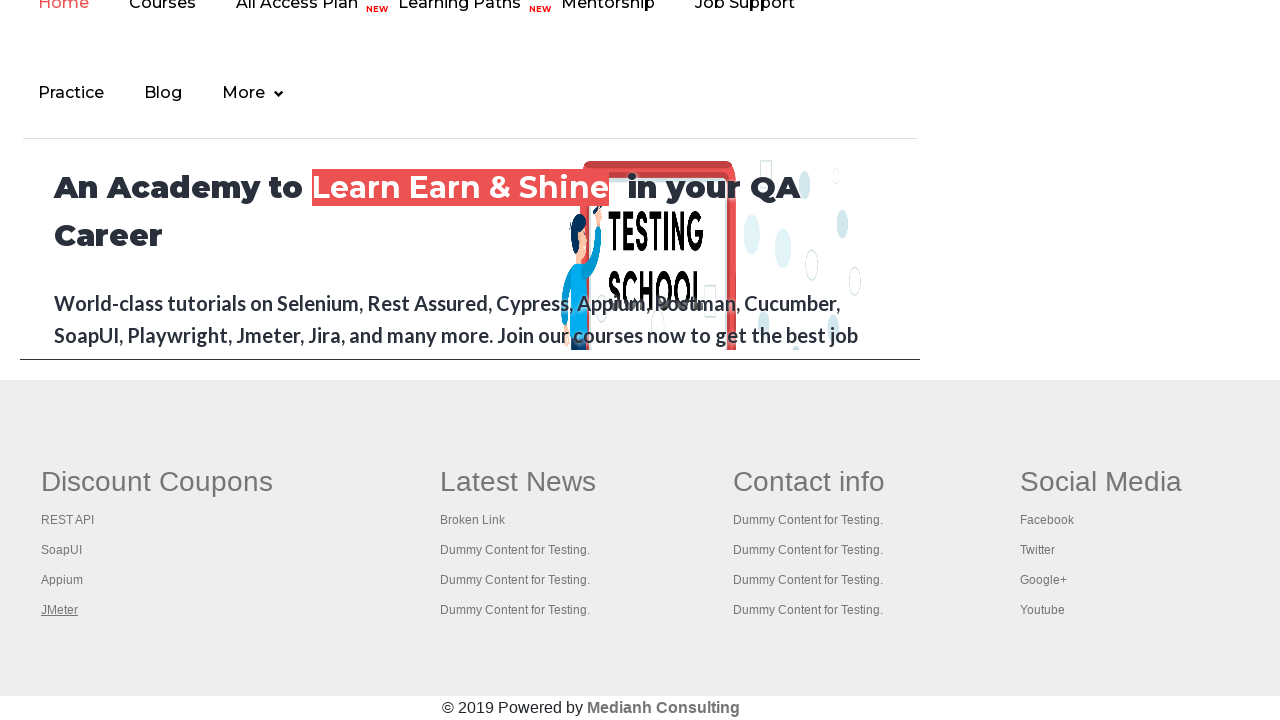

Tab 5 DOM content loaded
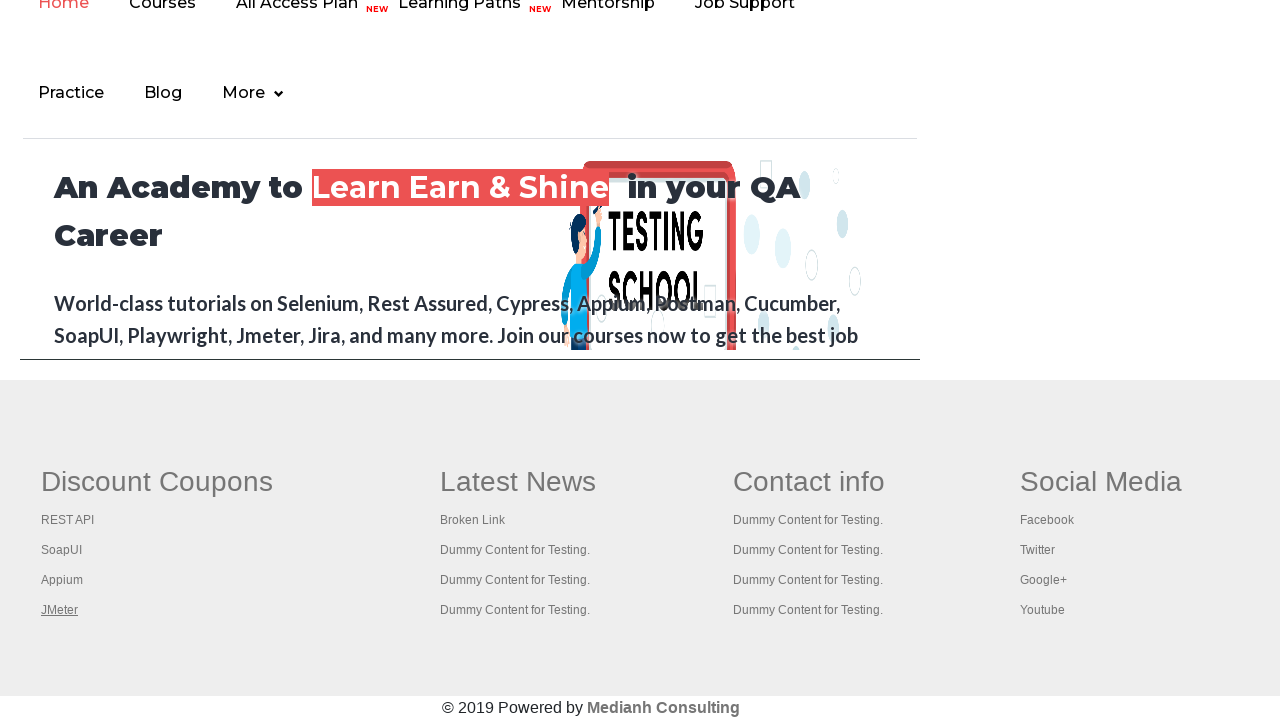

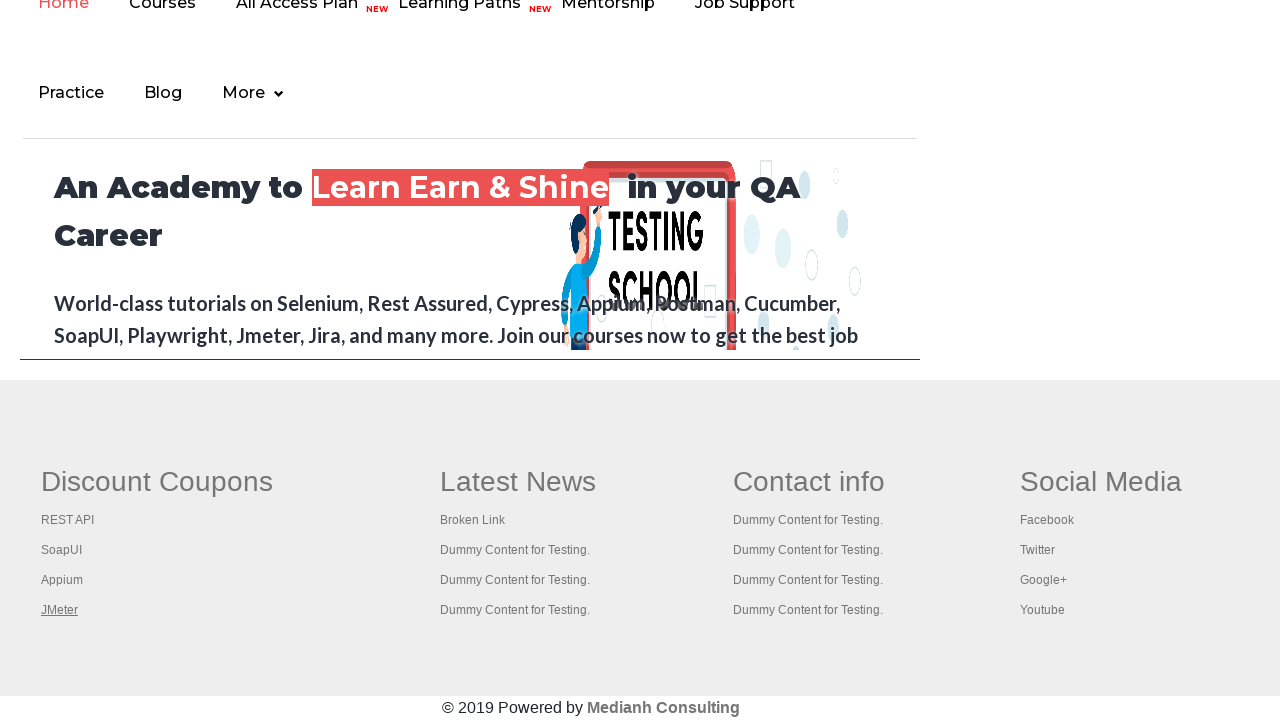